Tests the cart link by clicking it and verifying navigation to the cart page

Starting URL: https://www.demoblaze.com/

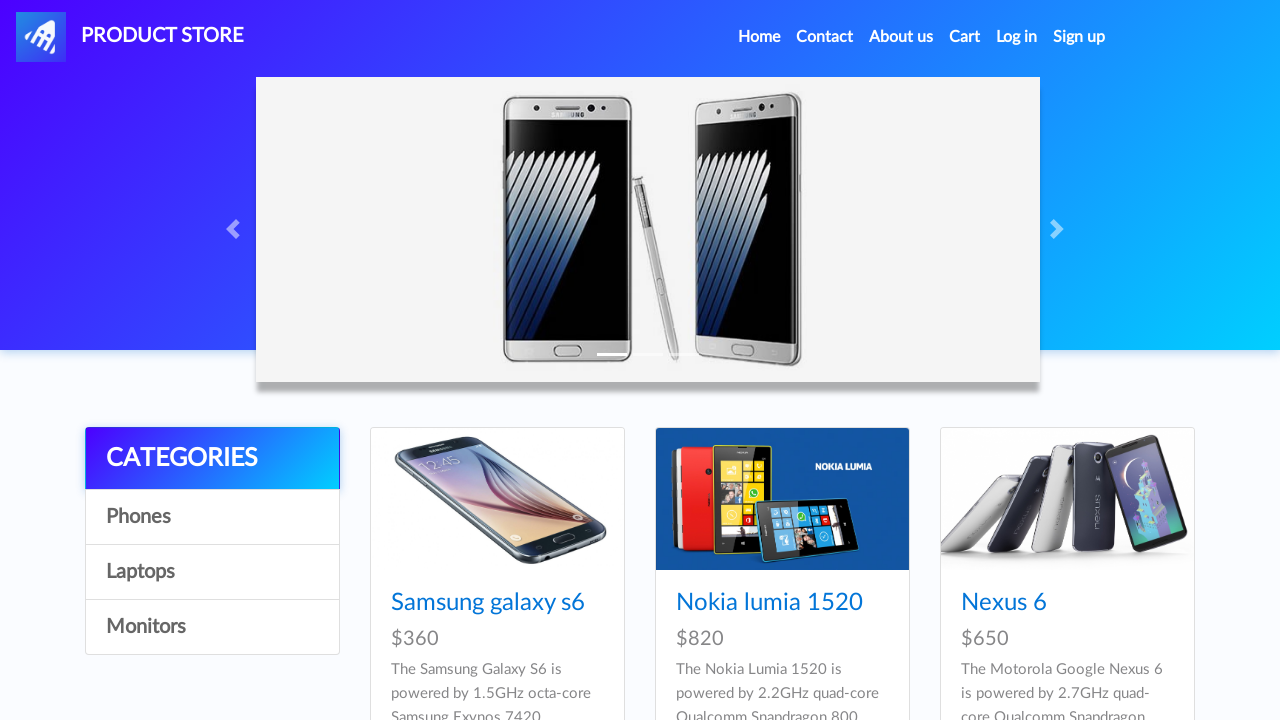

Clicked cart link at (965, 37) on a#cartur
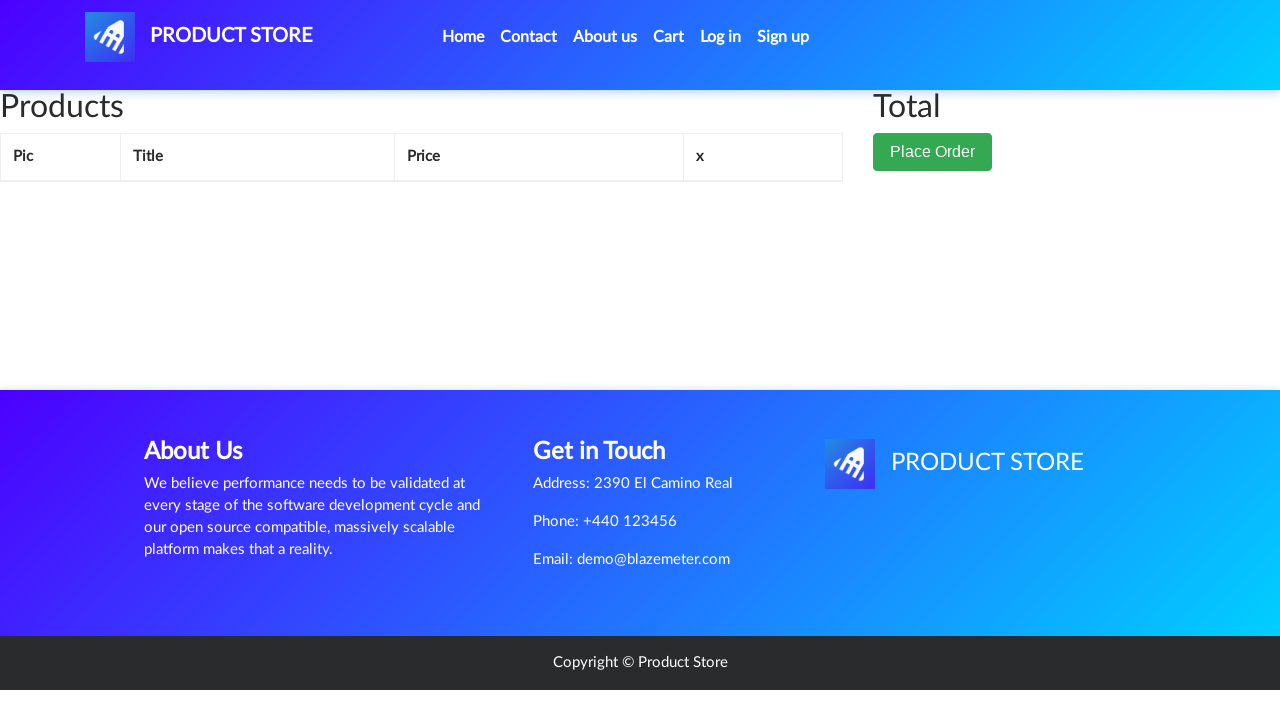

Verified navigation to cart page - 'cart' found in URL
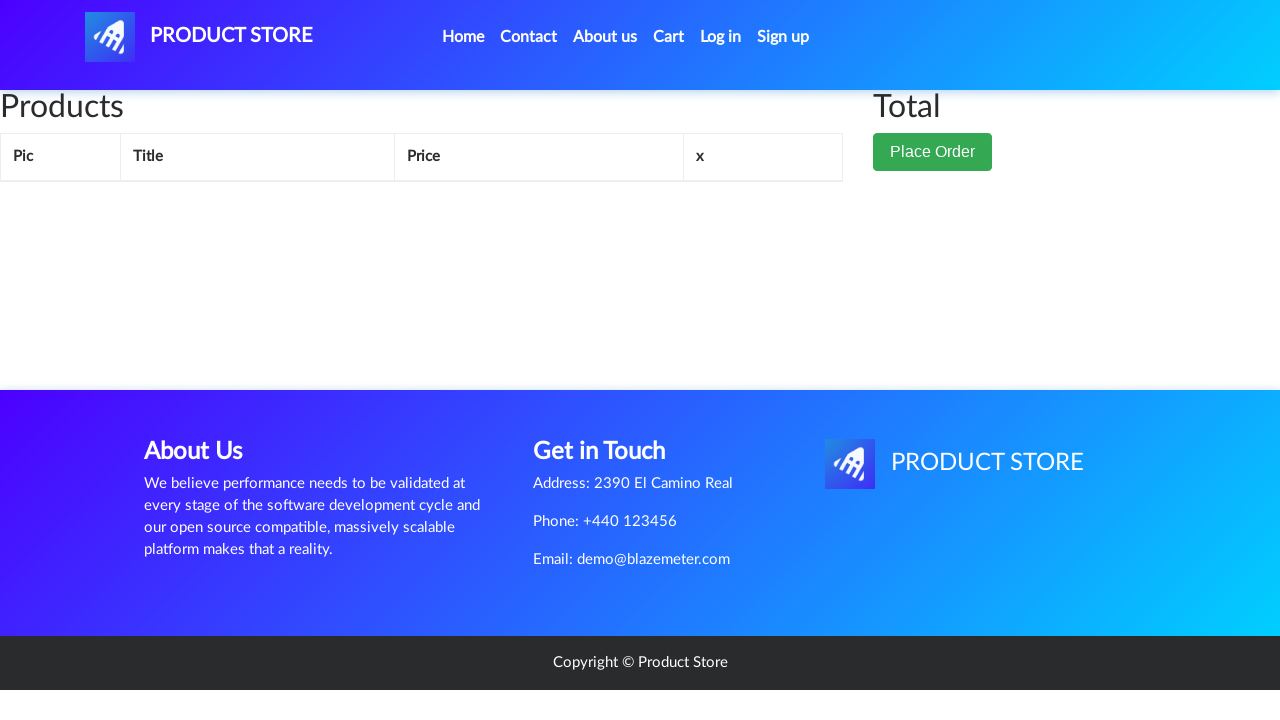

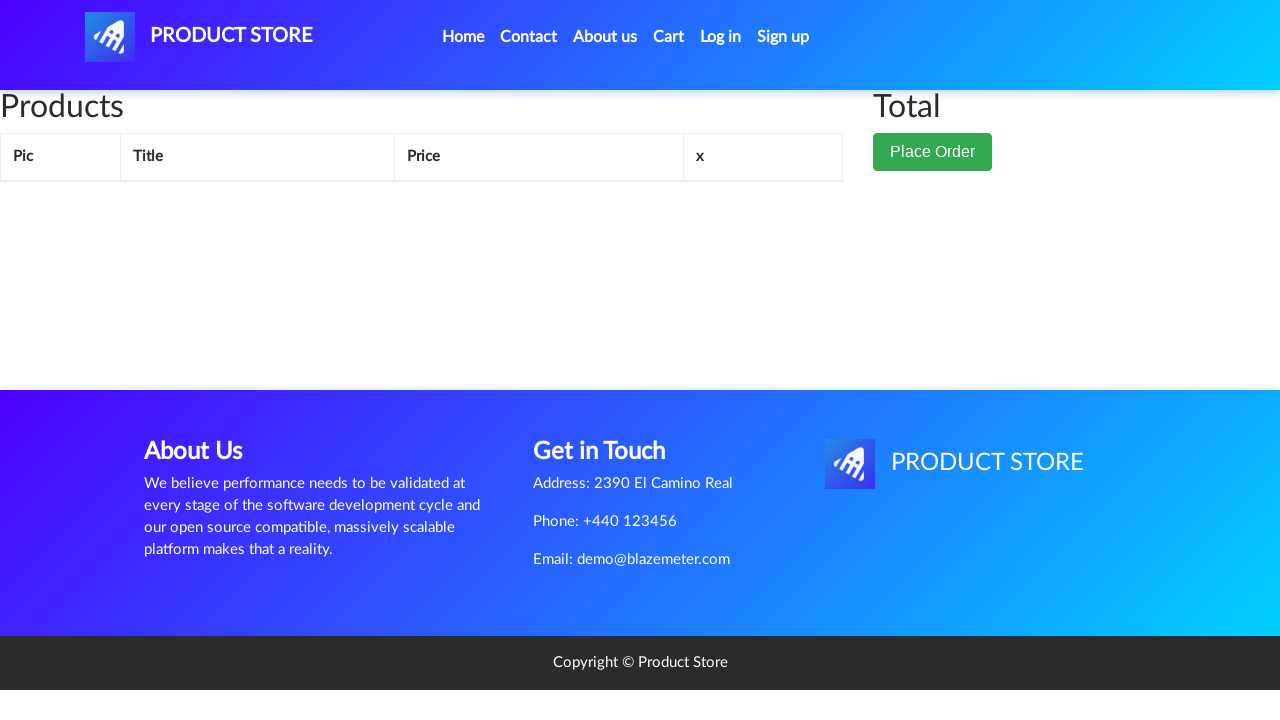